Tests the HRSA shortage area lookup tool by filling in an address form with street address, city, and state, then submitting the search and waiting for results to load.

Starting URL: https://data.hrsa.gov/tools/shortage-area/by-address

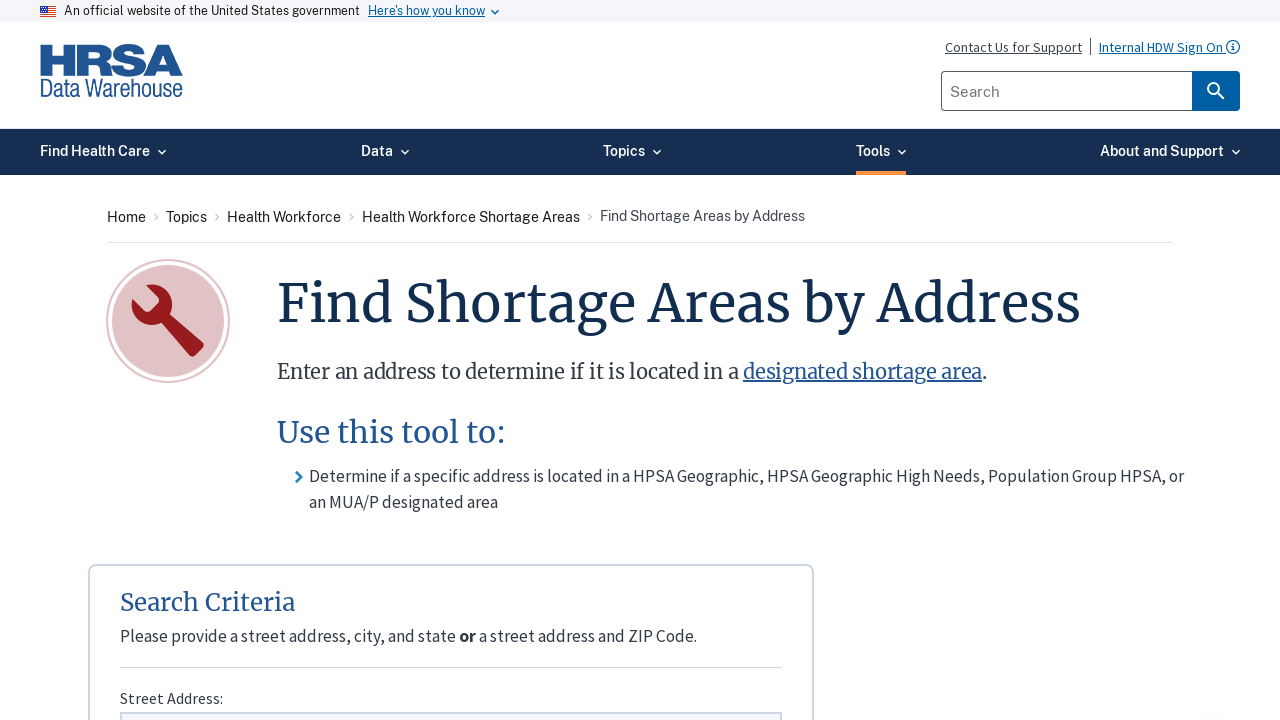

Filled street address field with '2197 W DIMOND BLVD' on #inputAddress
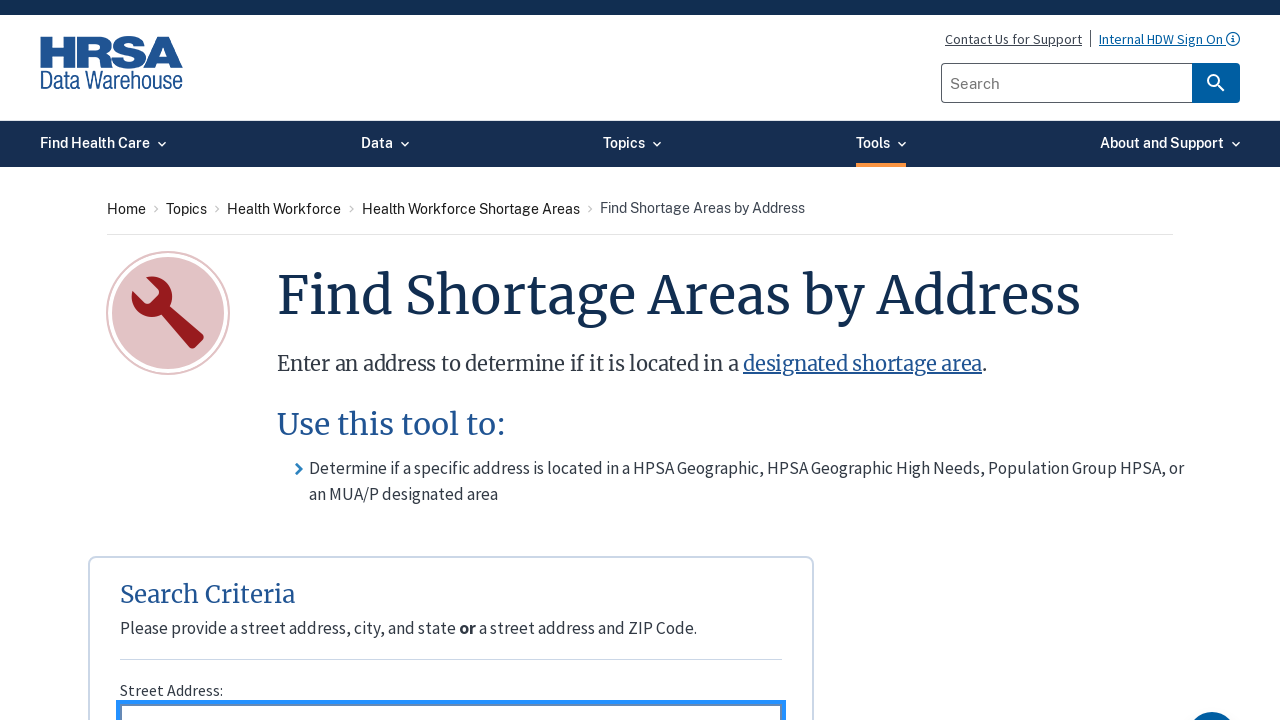

Filled city field with 'ANCHORAGE' on #inputCity
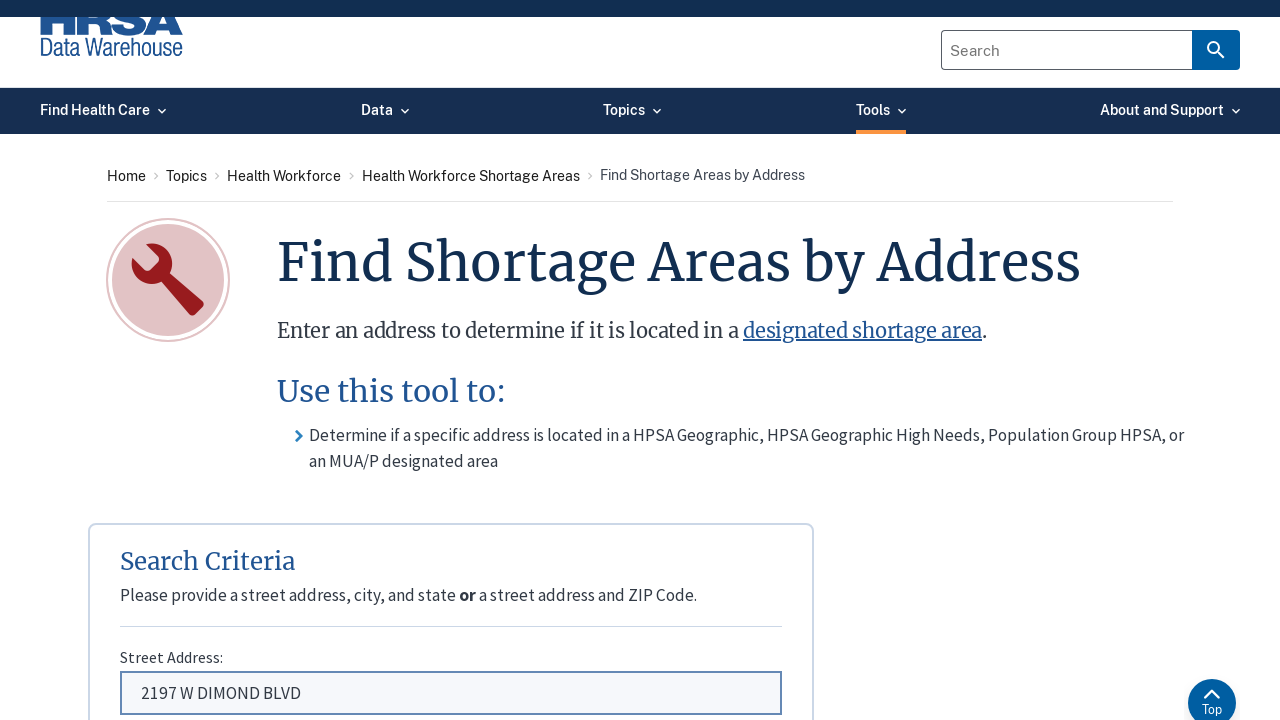

Selected 'Alaska' from state dropdown on #ddlState
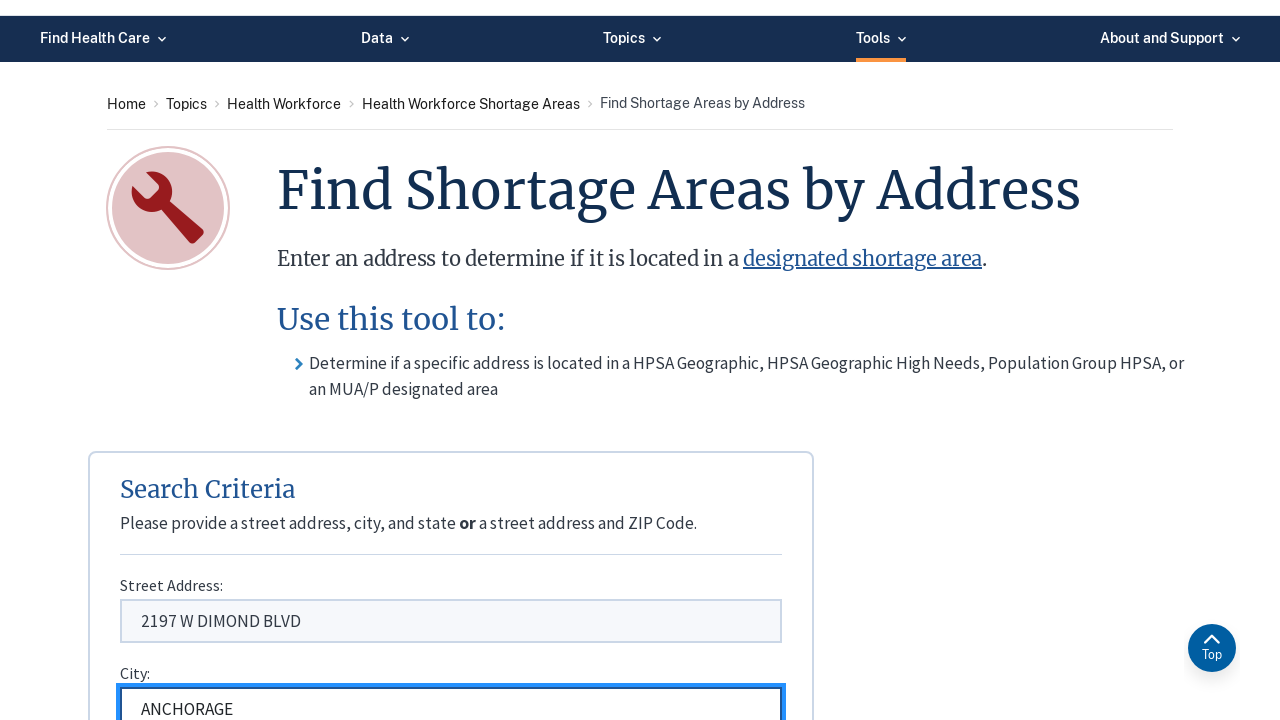

Clicked search button to submit address lookup at (403, 361) on #btnDrill
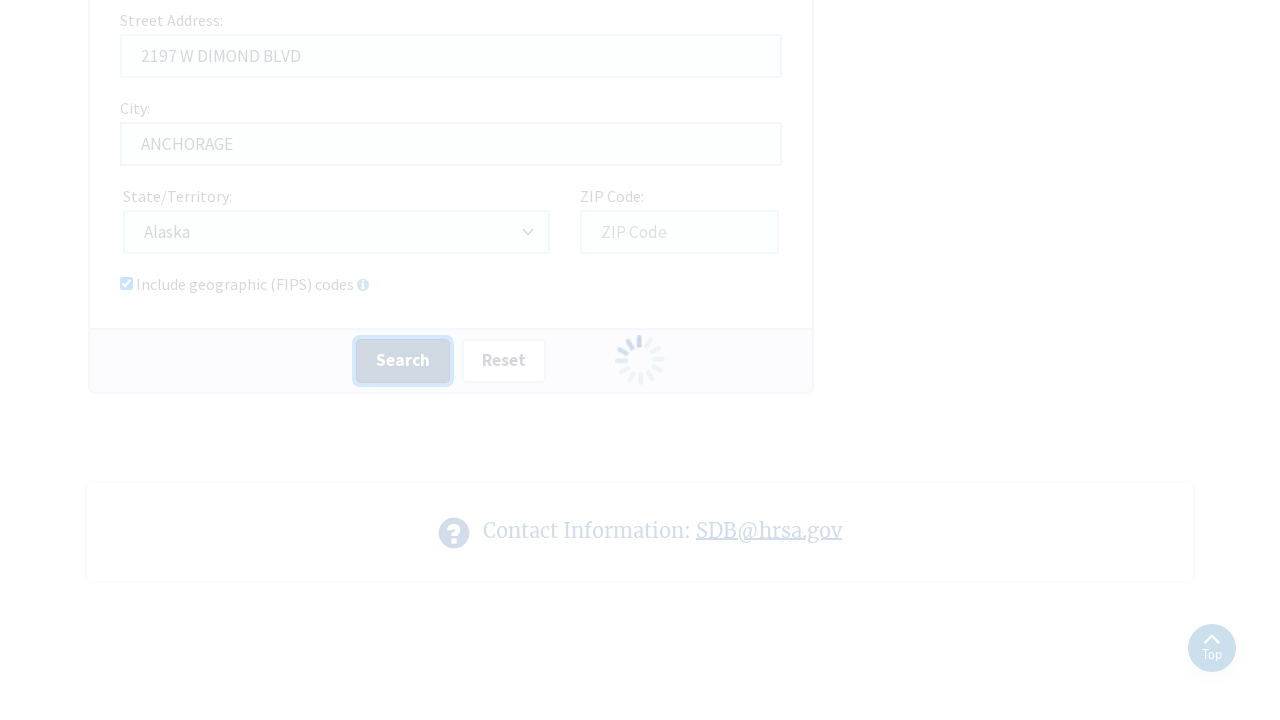

Shortage area search results loaded
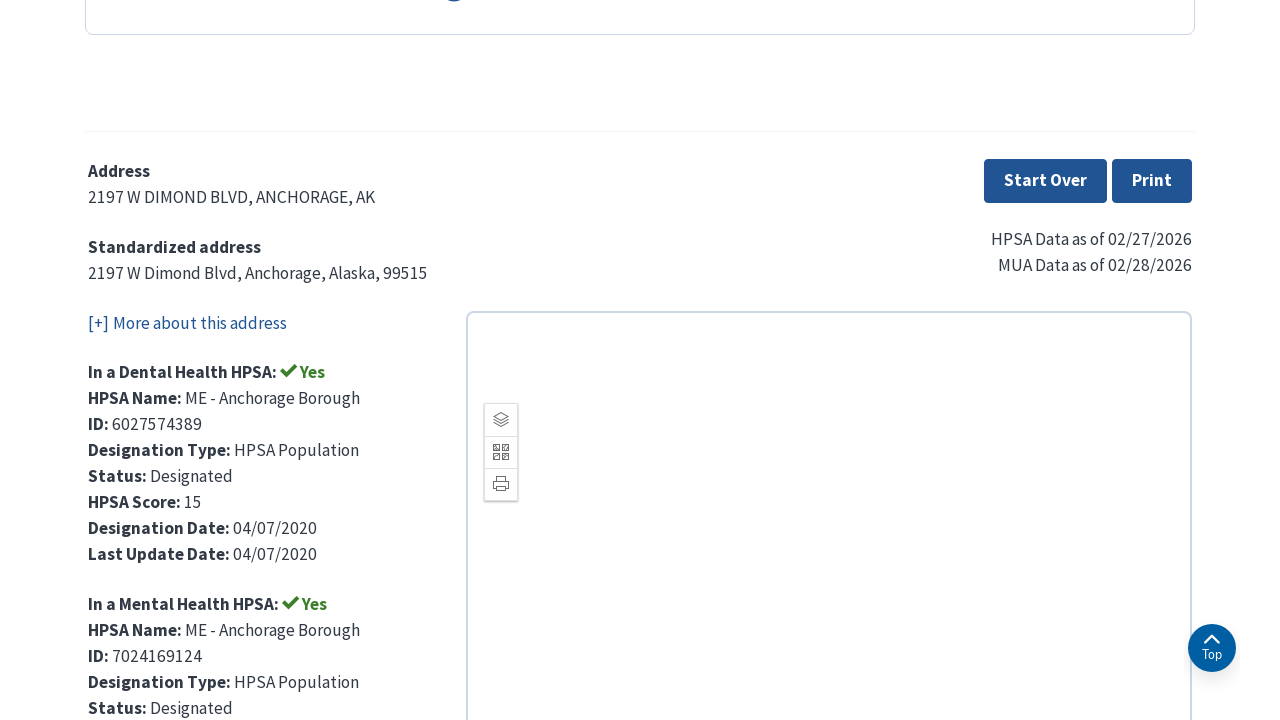

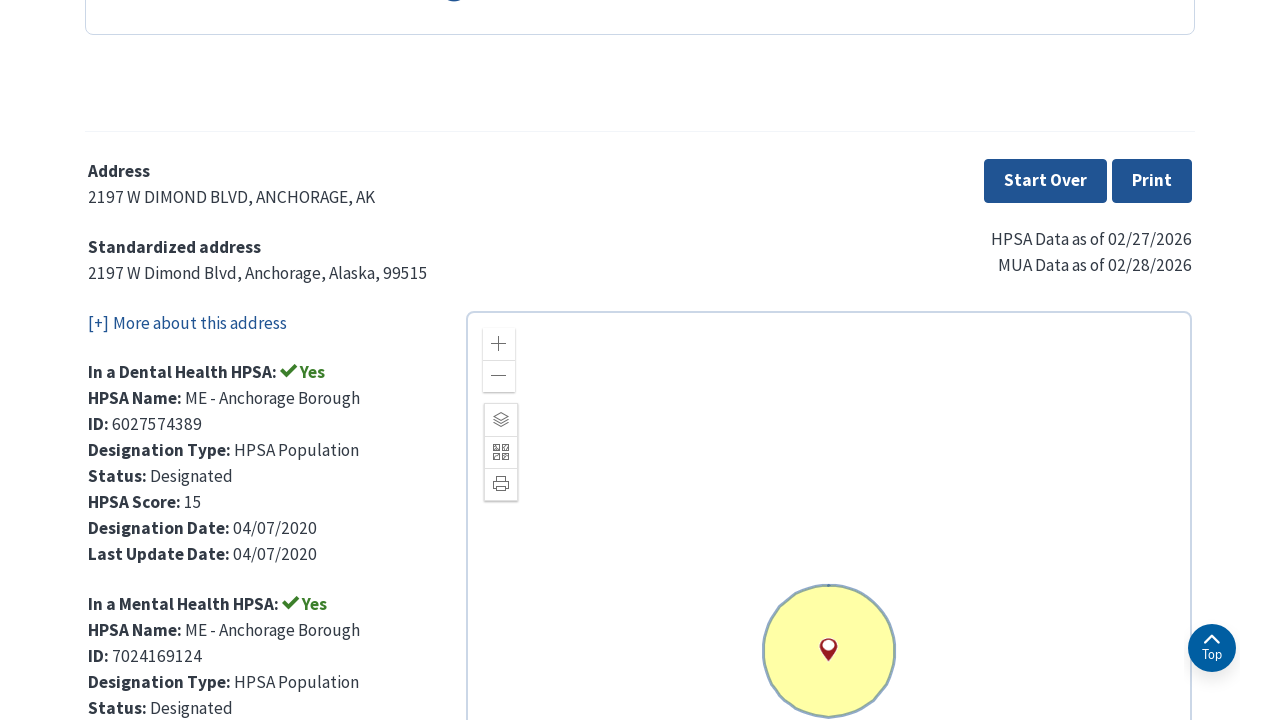